Tests adding multiple elements by clicking the "Add Element" button 5 times and verifying 5 "Delete" buttons appear

Starting URL: https://the-internet.herokuapp.com/

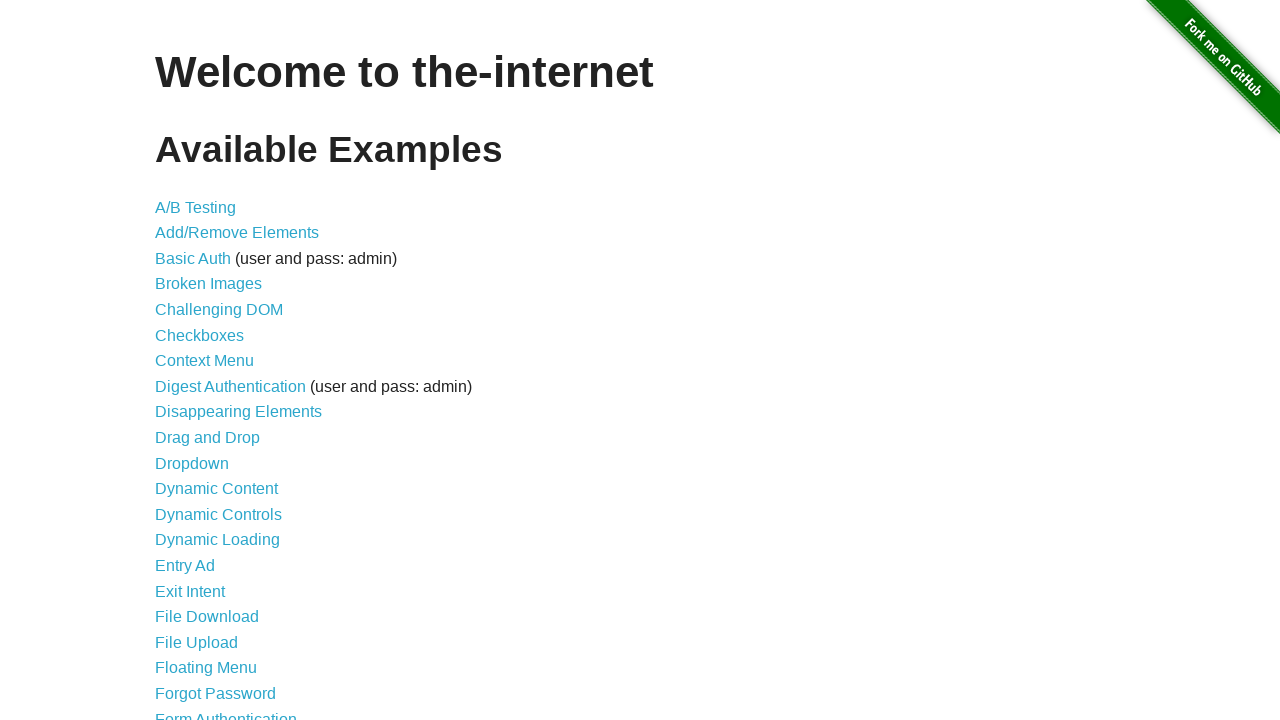

Clicked on 'Add/Remove Elements' link at (237, 233) on xpath=//a[text()='Add/Remove Elements']
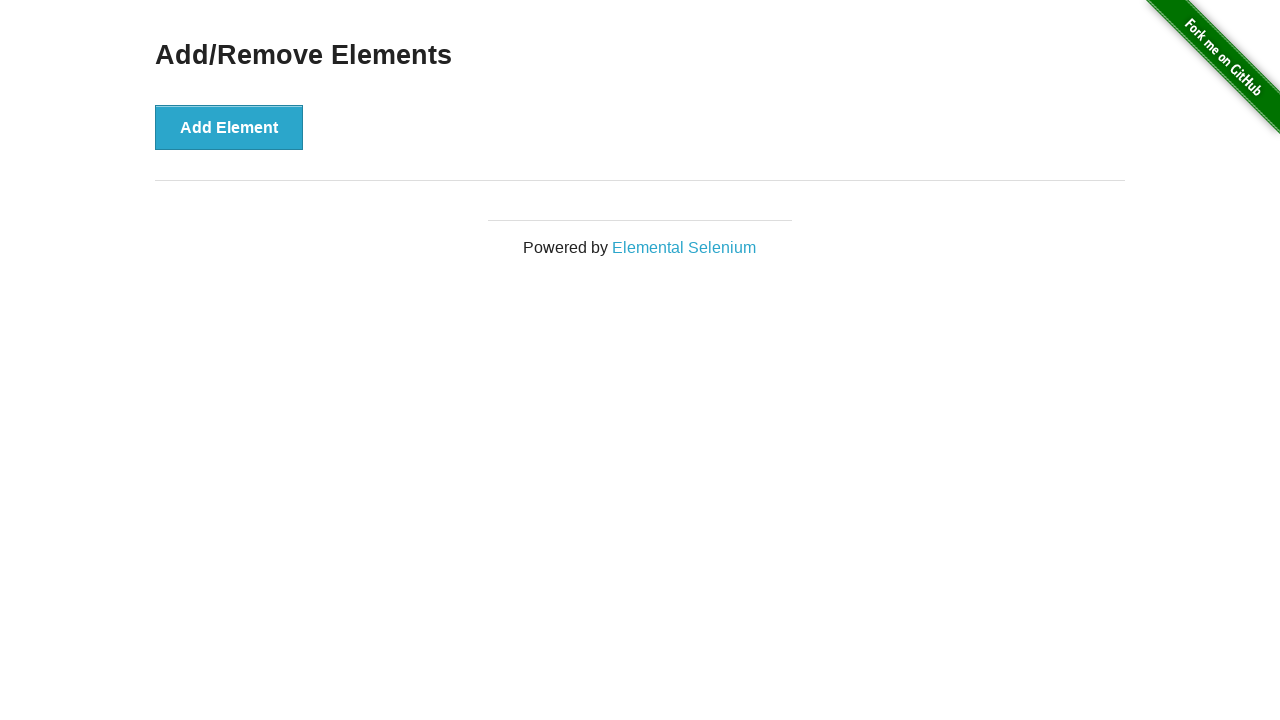

Clicked 'Add Element' button (iteration 1/5) at (229, 127) on xpath=//button[text()='Add Element']
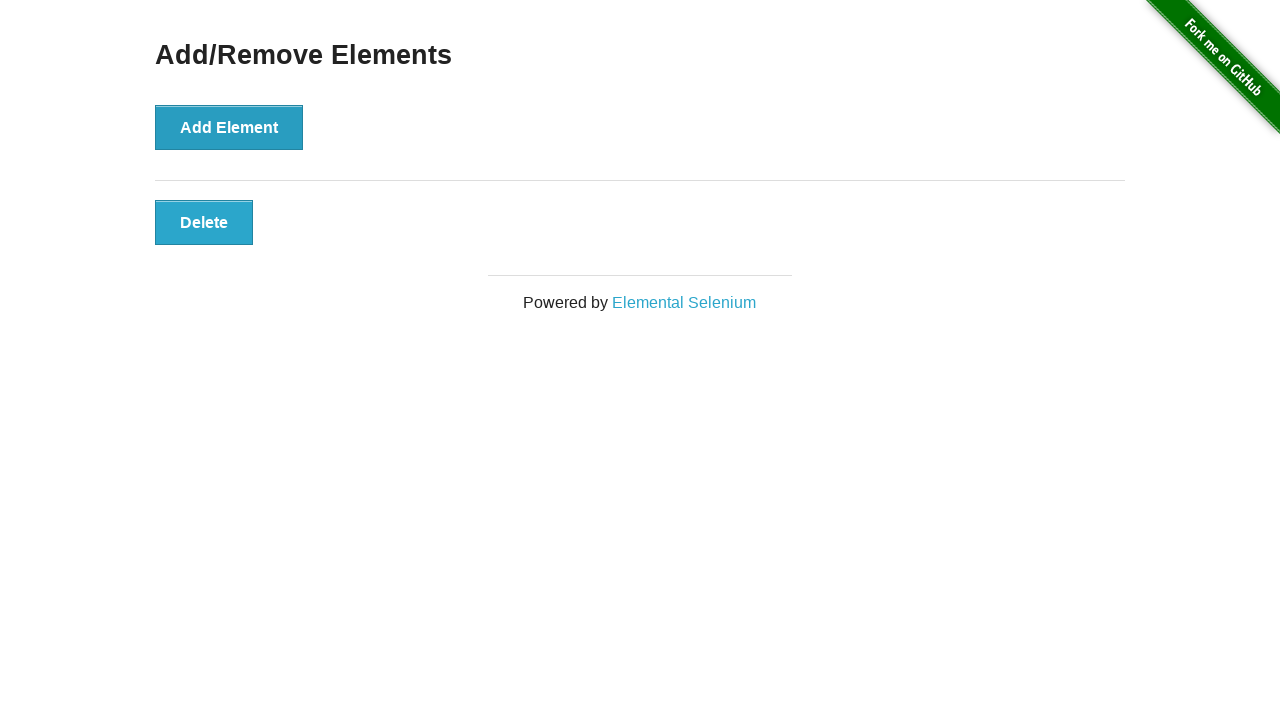

Waited for Delete button to appear (iteration 1/5)
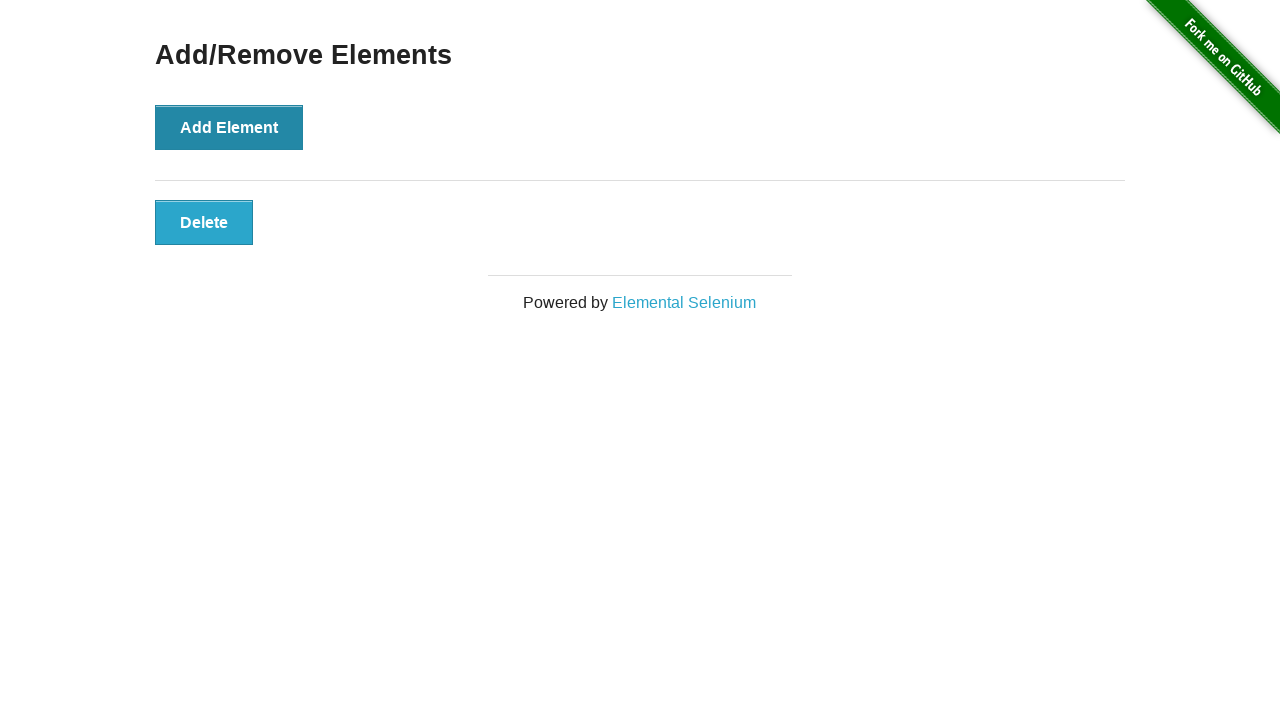

Clicked 'Add Element' button (iteration 2/5) at (229, 127) on xpath=//button[text()='Add Element']
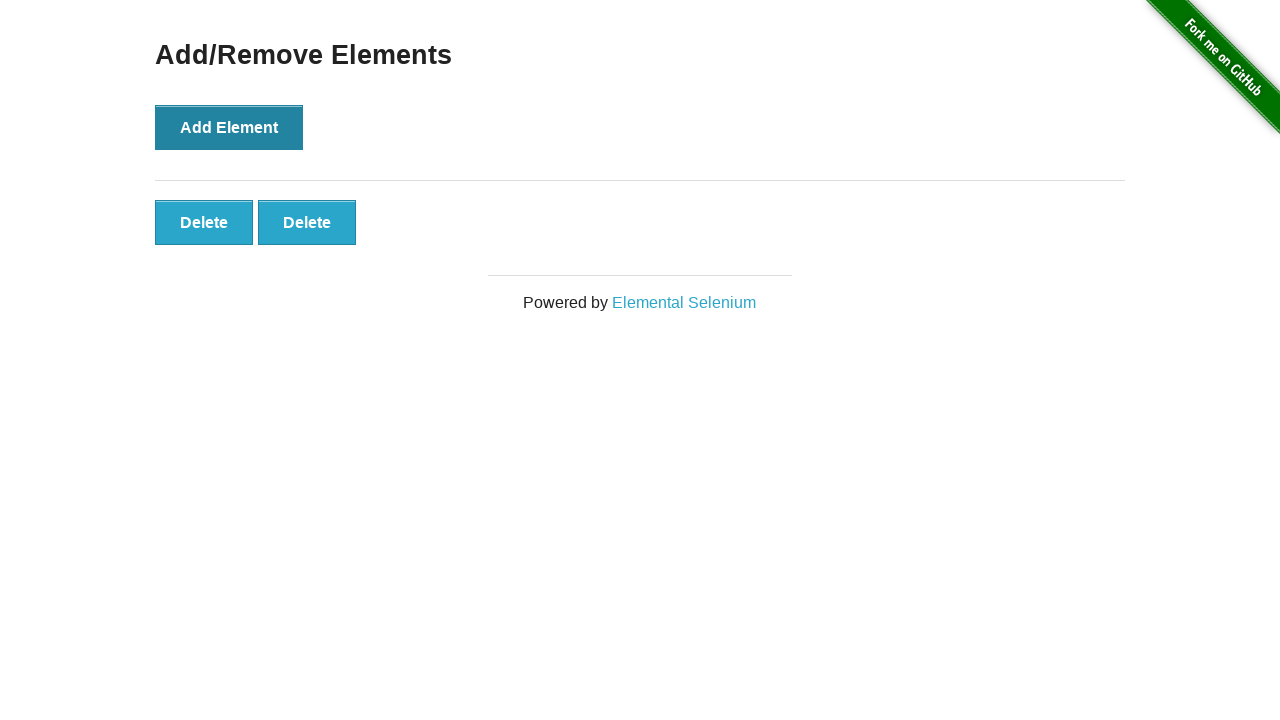

Waited for Delete button to appear (iteration 2/5)
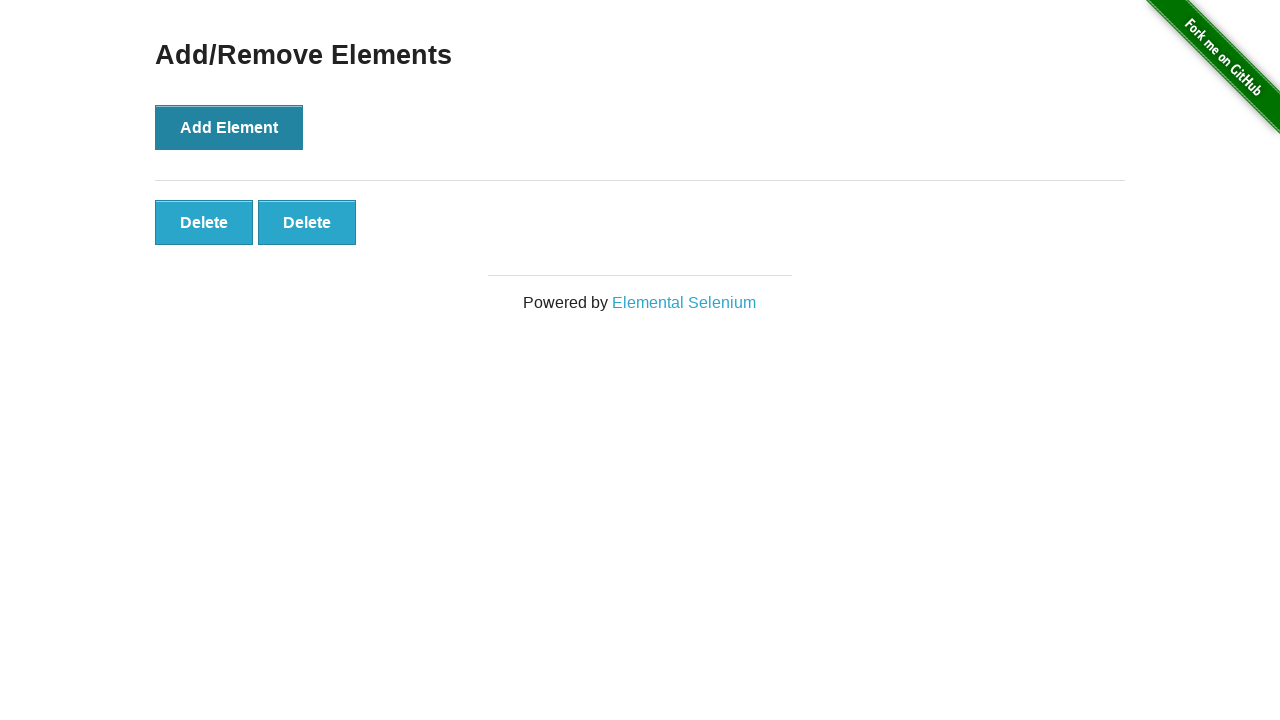

Clicked 'Add Element' button (iteration 3/5) at (229, 127) on xpath=//button[text()='Add Element']
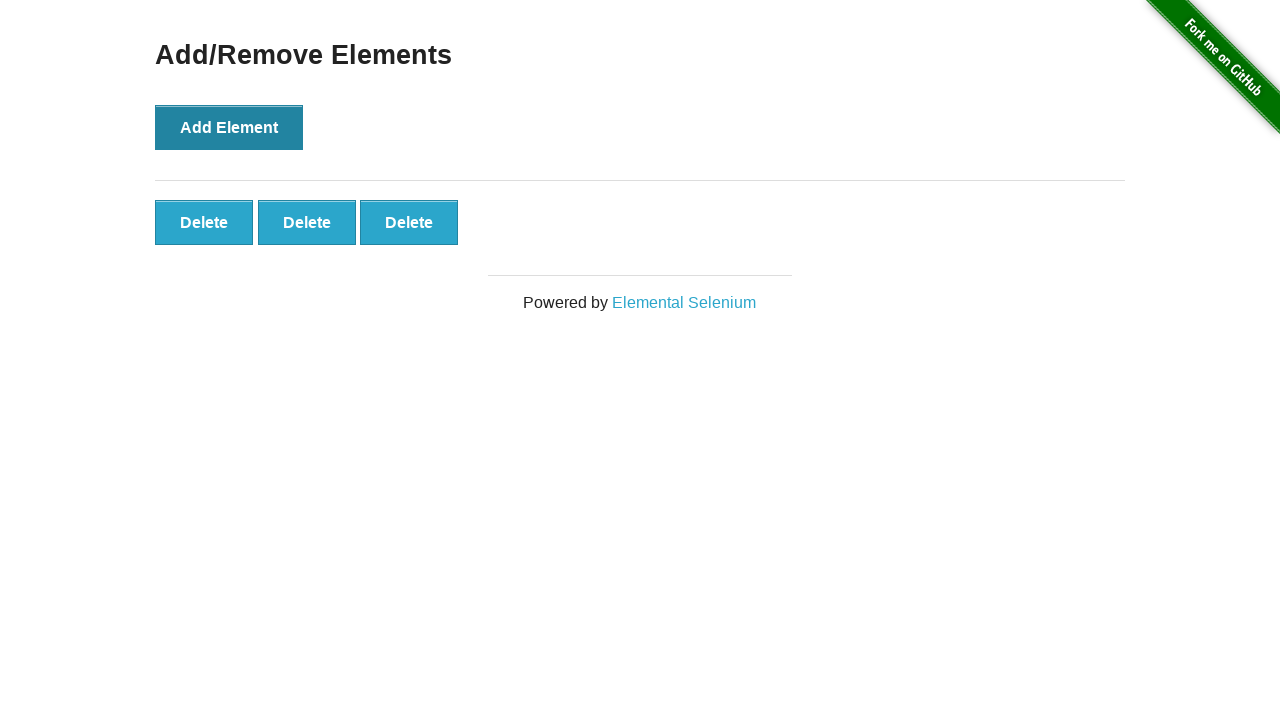

Waited for Delete button to appear (iteration 3/5)
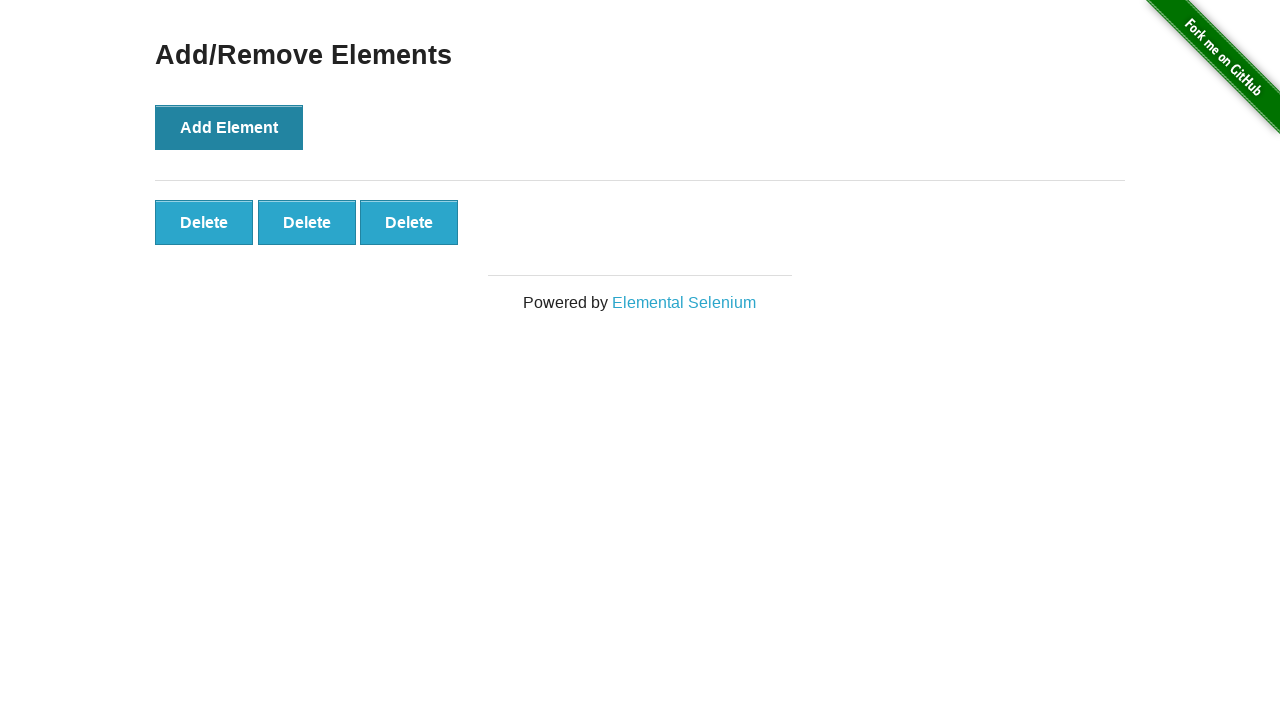

Clicked 'Add Element' button (iteration 4/5) at (229, 127) on xpath=//button[text()='Add Element']
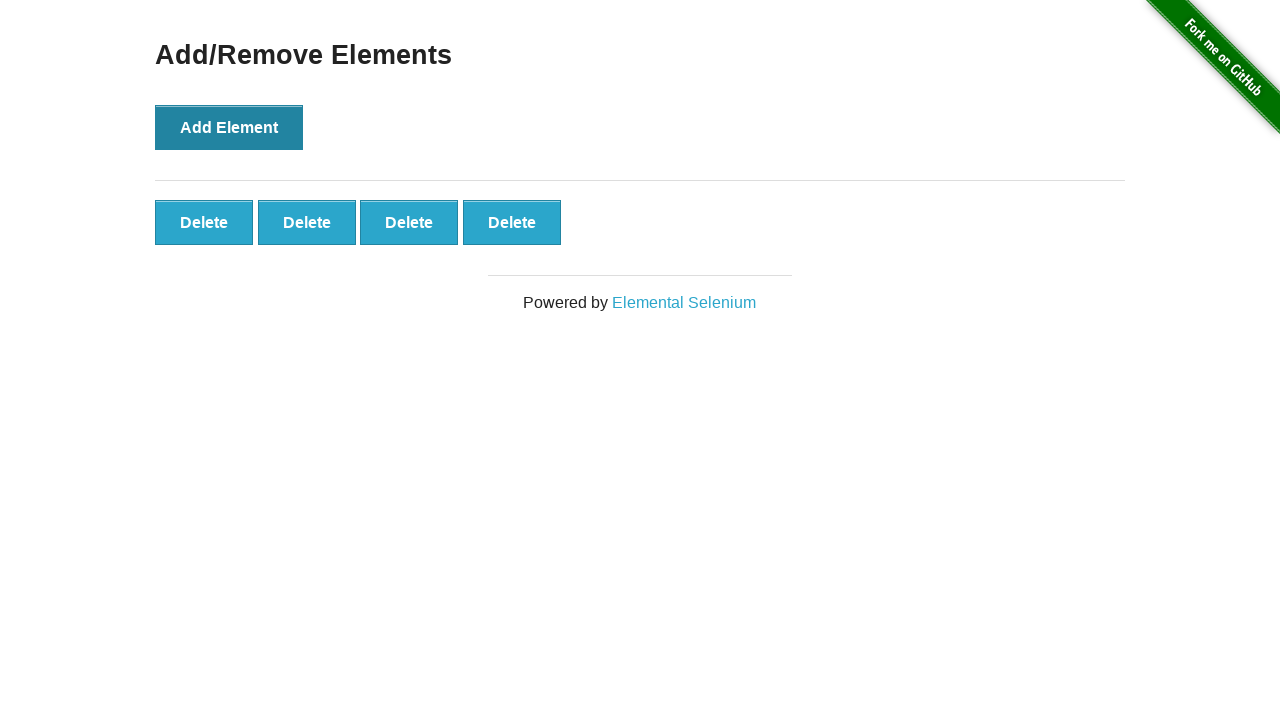

Waited for Delete button to appear (iteration 4/5)
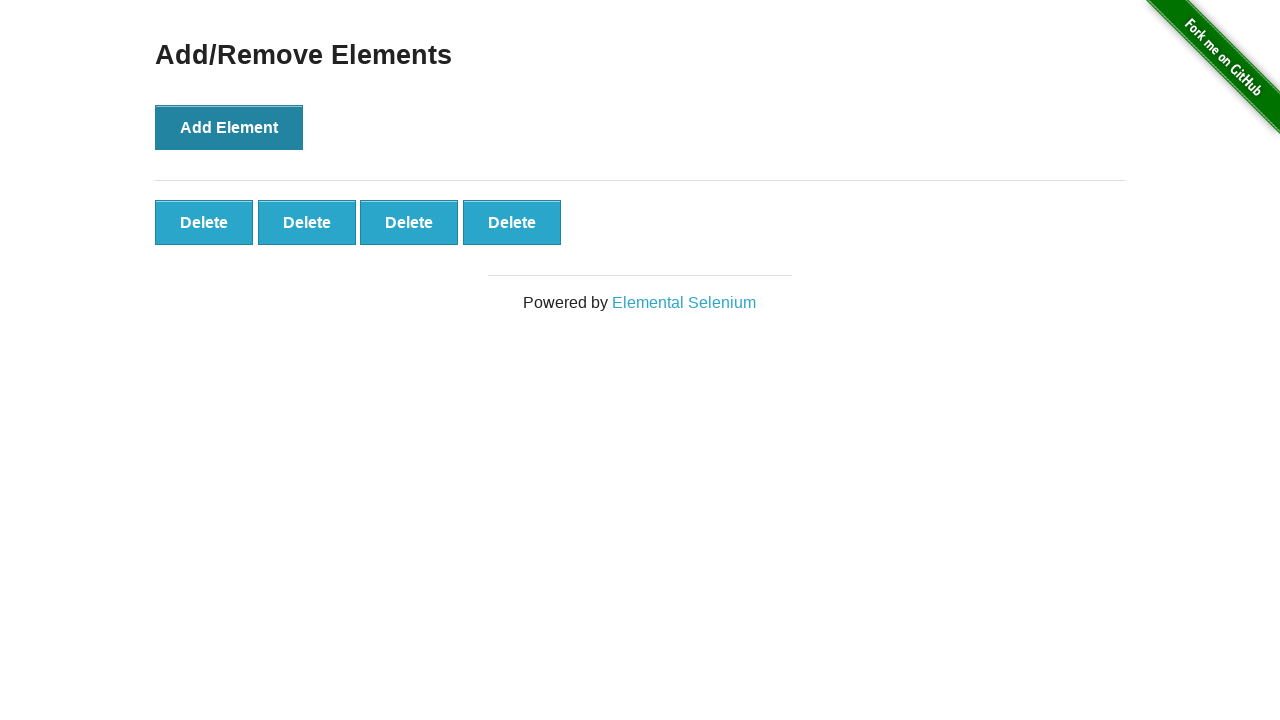

Clicked 'Add Element' button (iteration 5/5) at (229, 127) on xpath=//button[text()='Add Element']
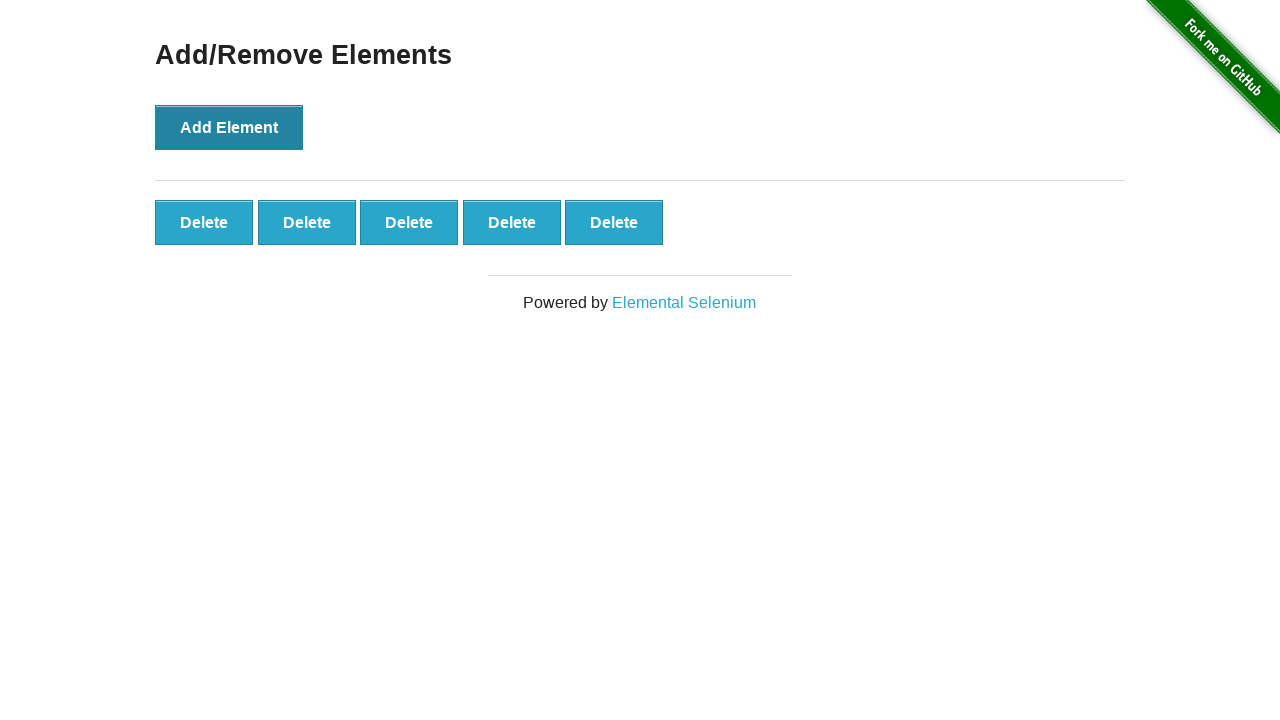

Waited for Delete button to appear (iteration 5/5)
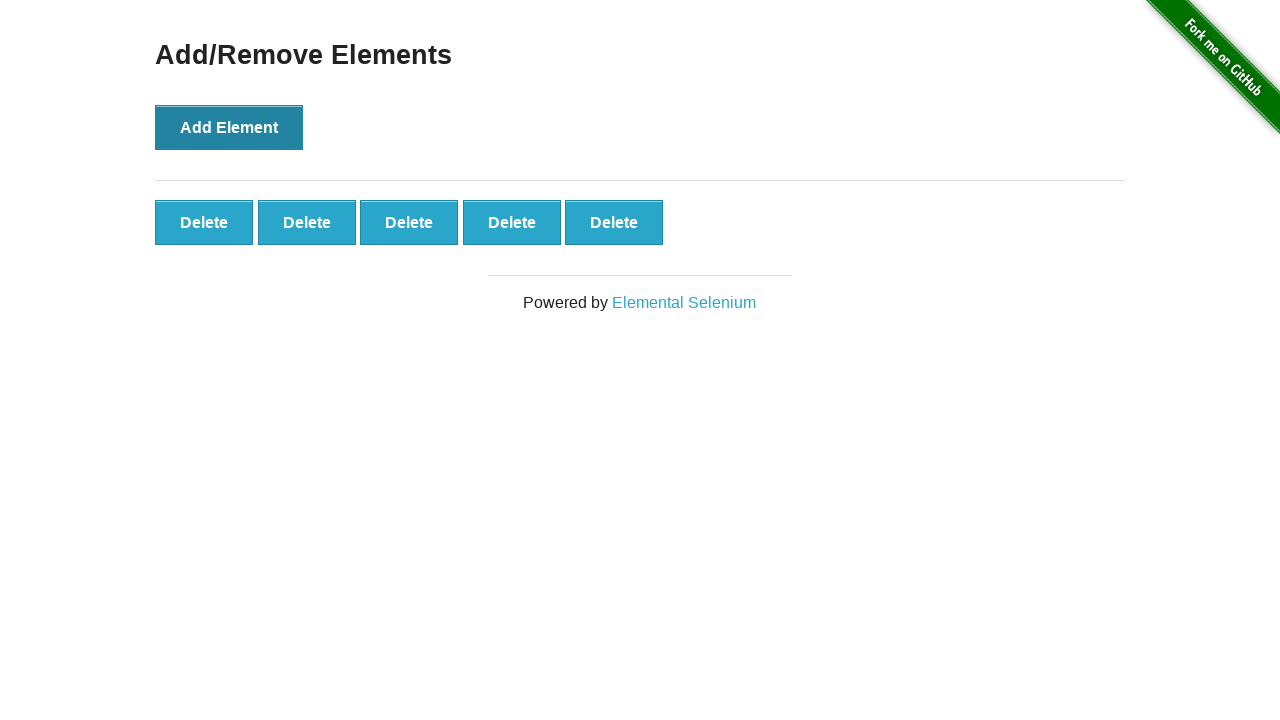

Located all Delete buttons on page
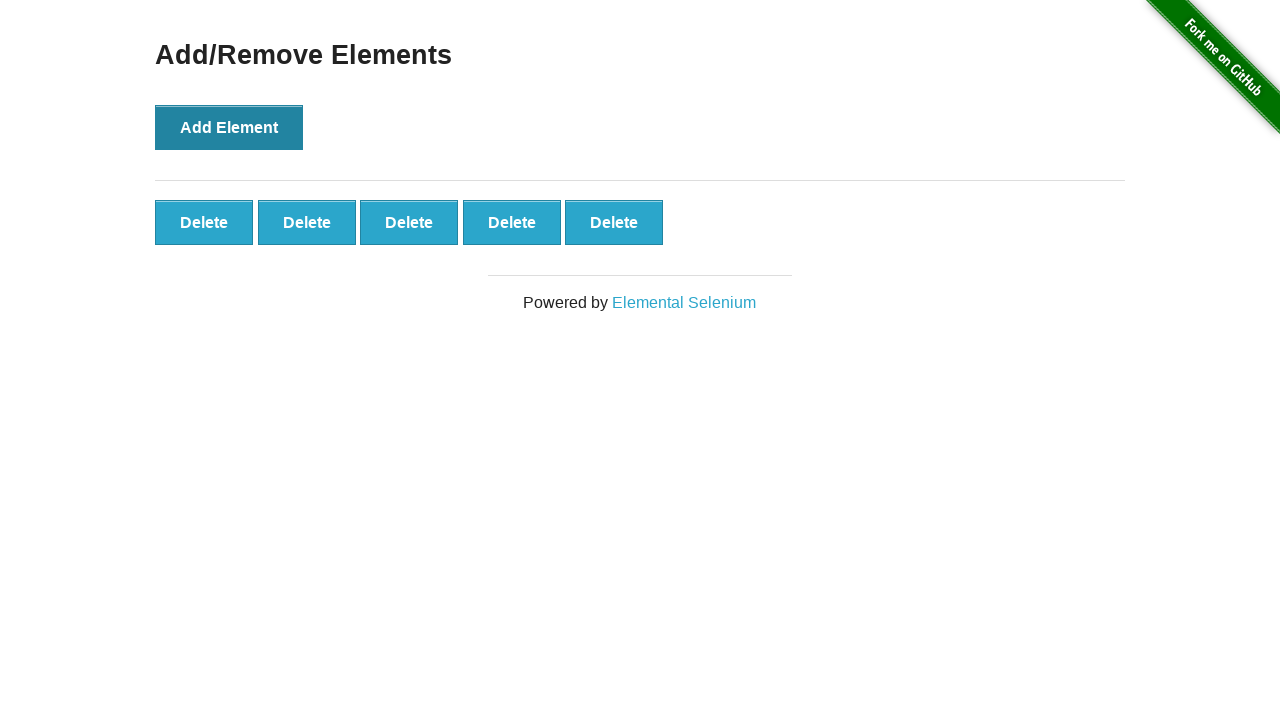

Verified that exactly 5 Delete buttons are present
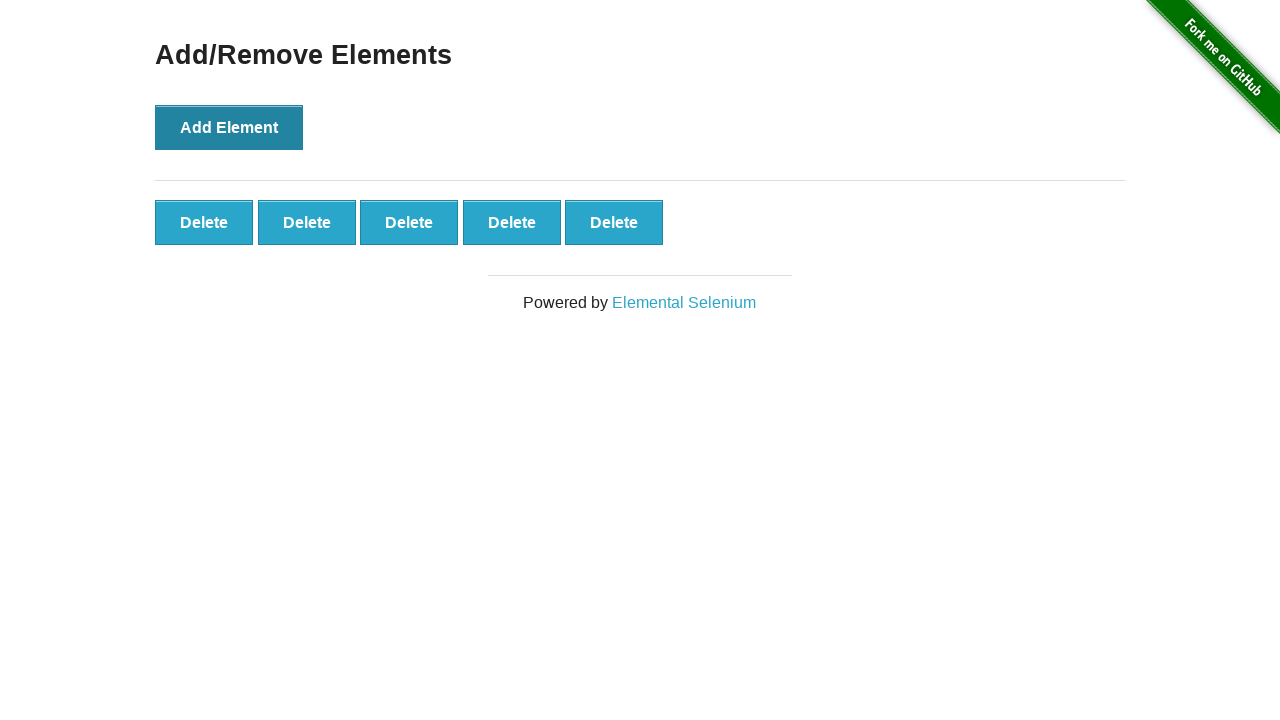

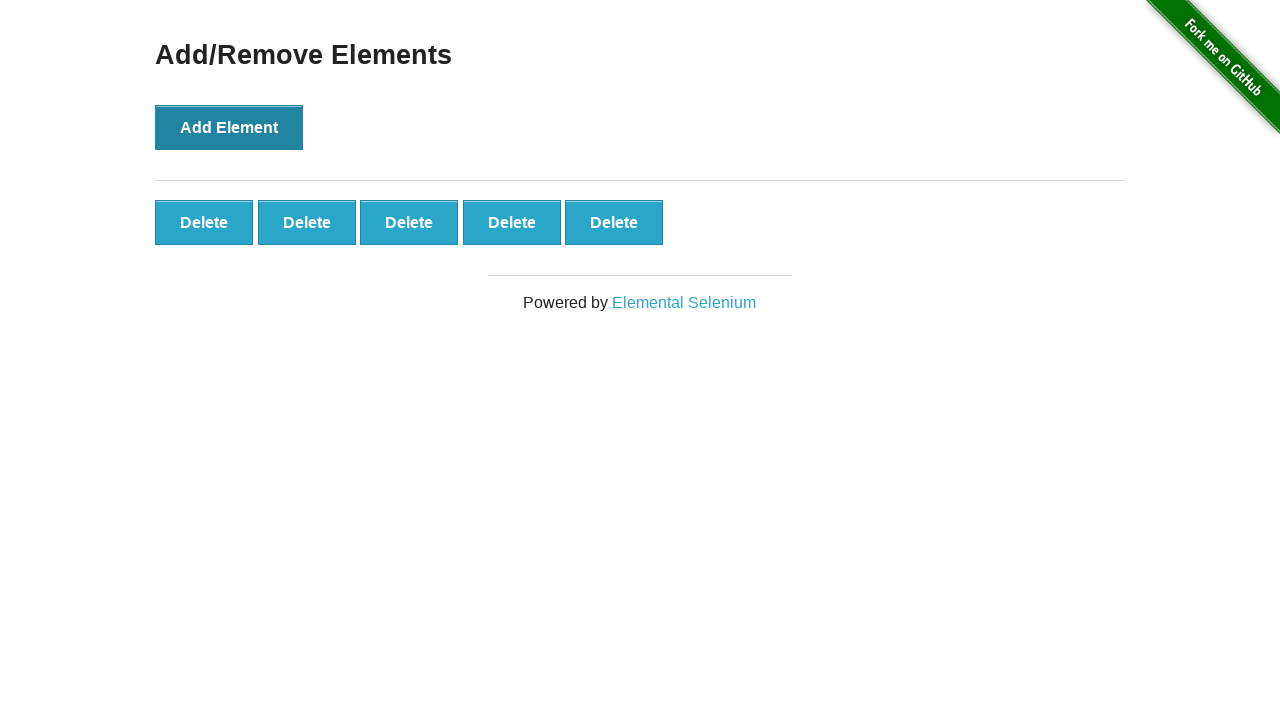